Tests JavaScript alert handling by clicking a button that triggers an alert popup and then accepting/dismissing the alert

Starting URL: http://demo.automationtesting.in/Alerts.html

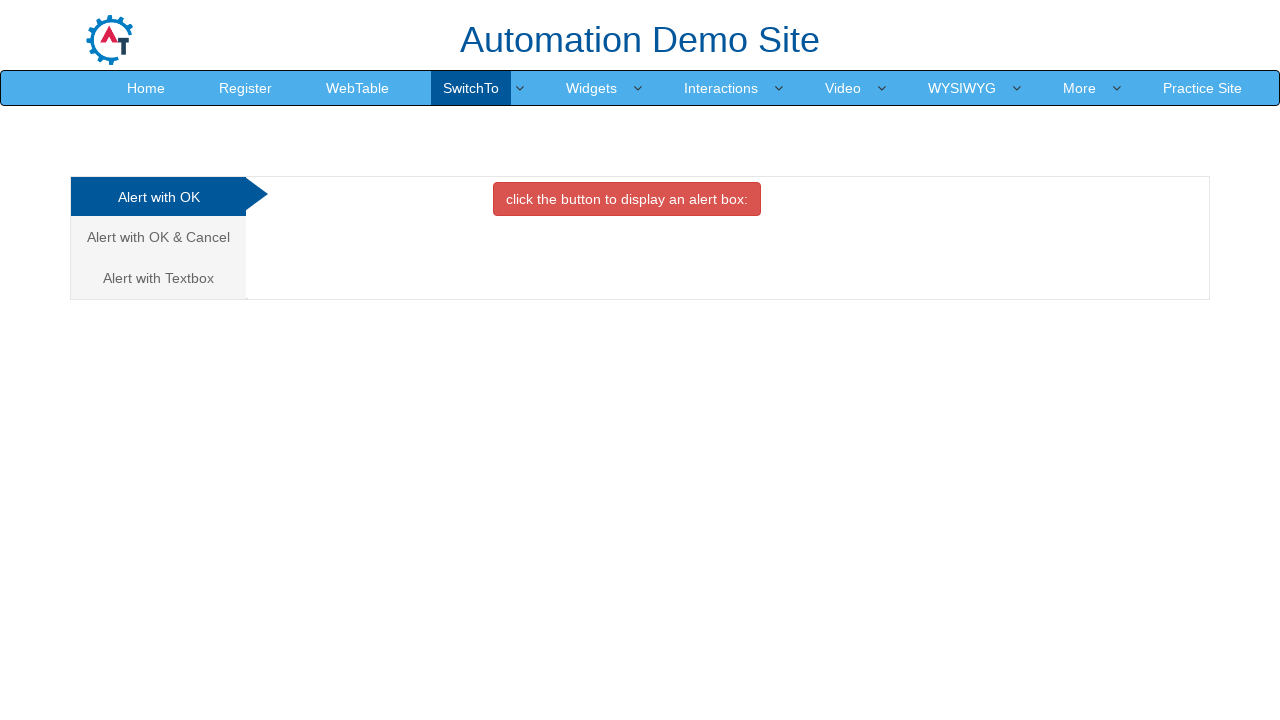

Clicked danger button to trigger JavaScript alert at (627, 199) on button.btn.btn-danger
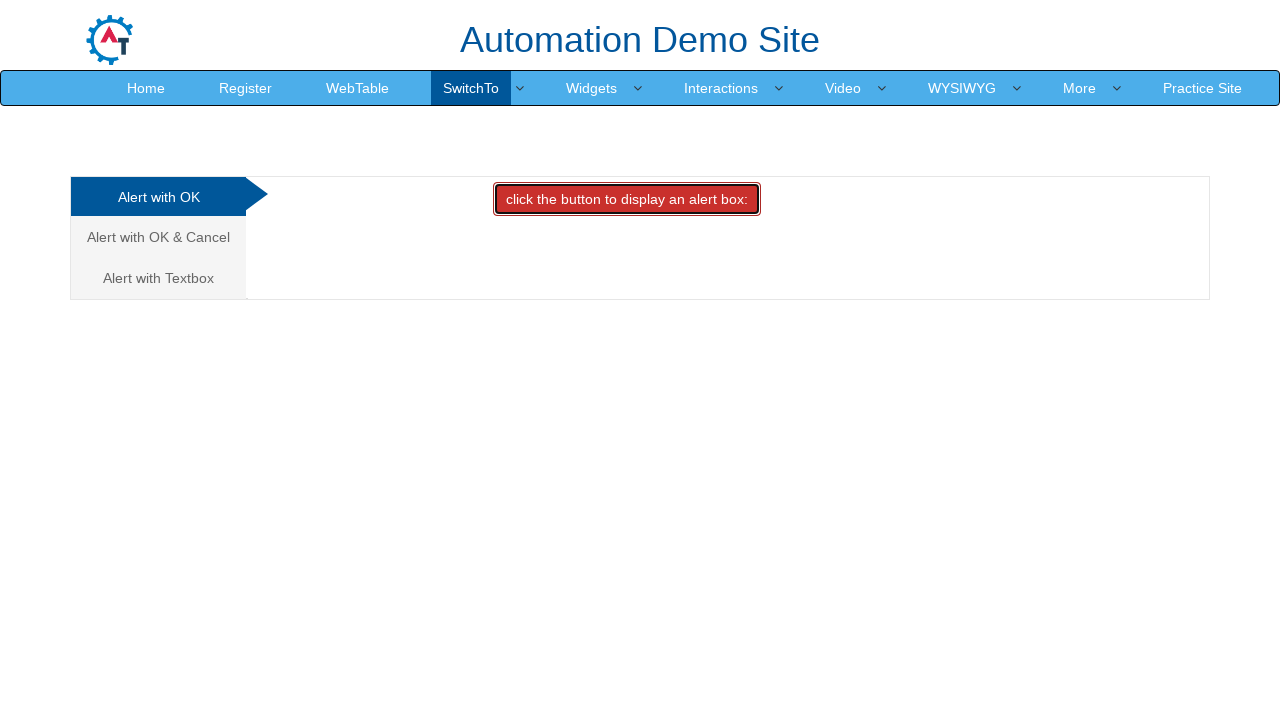

Set up dialog handler to accept alerts
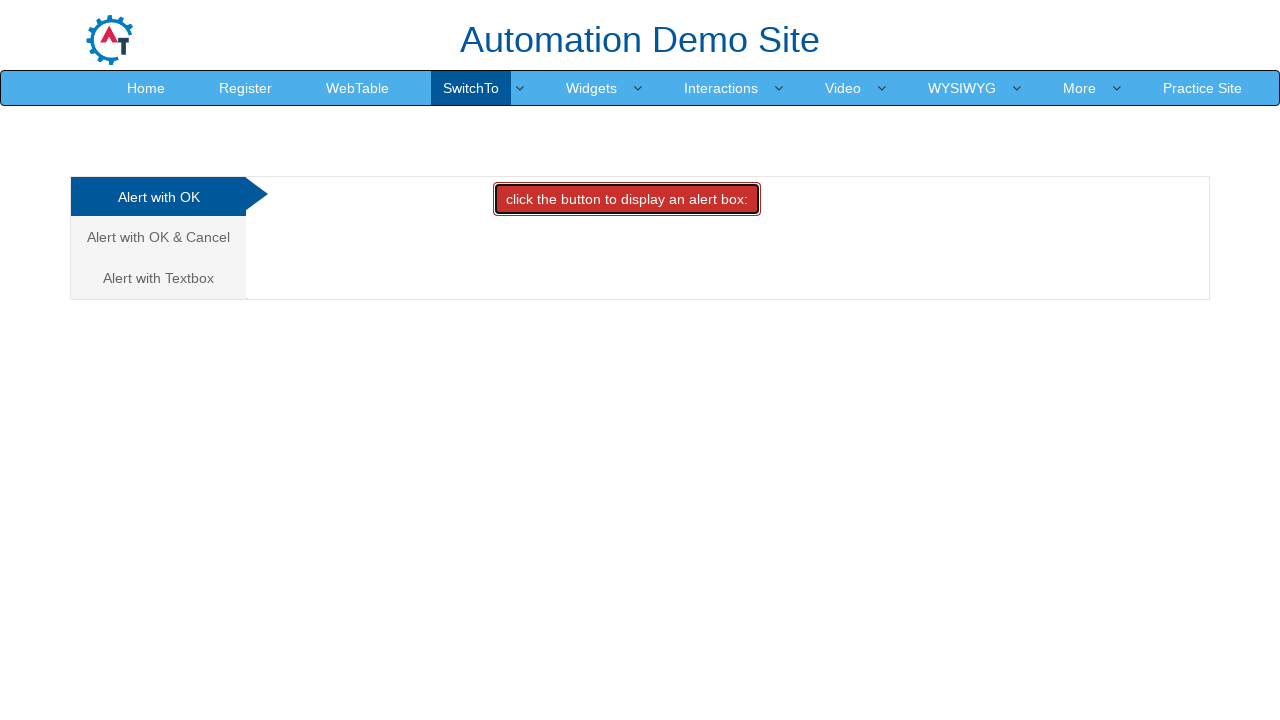

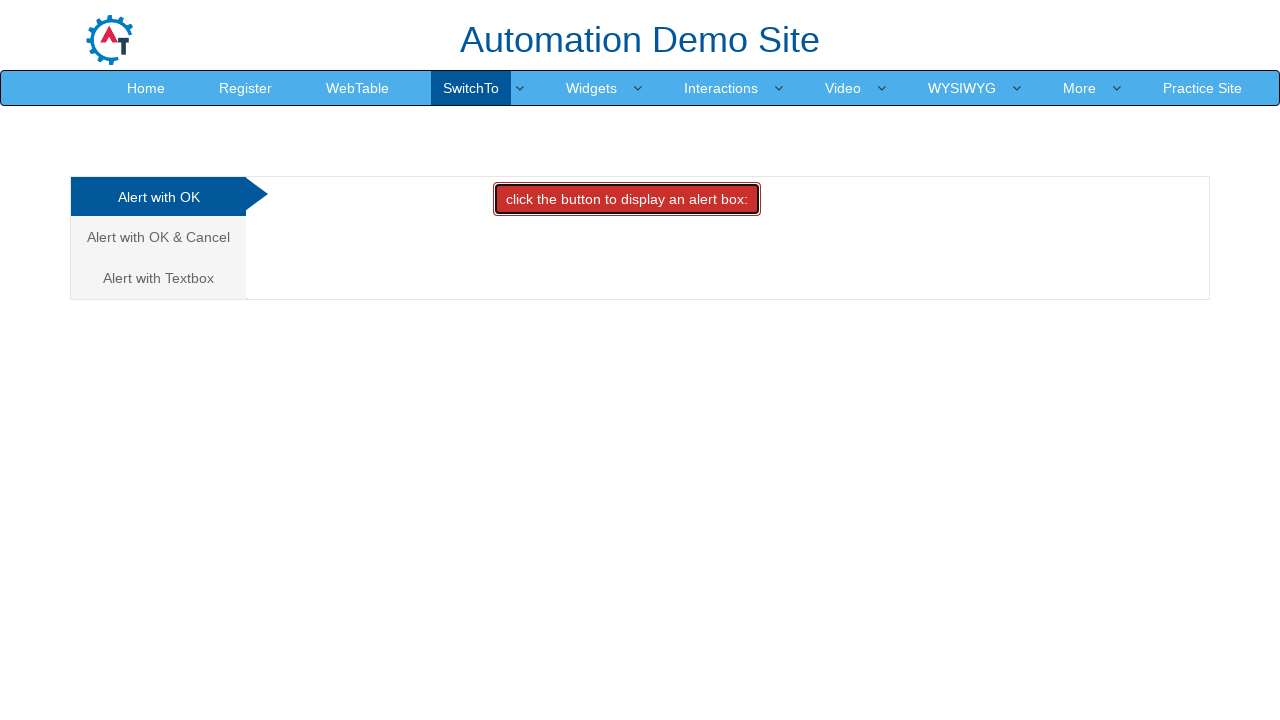